Tests login form validation by attempting to login with invalid credentials and verifying that appropriate error messages are displayed

Starting URL: https://www.saucedemo.com/

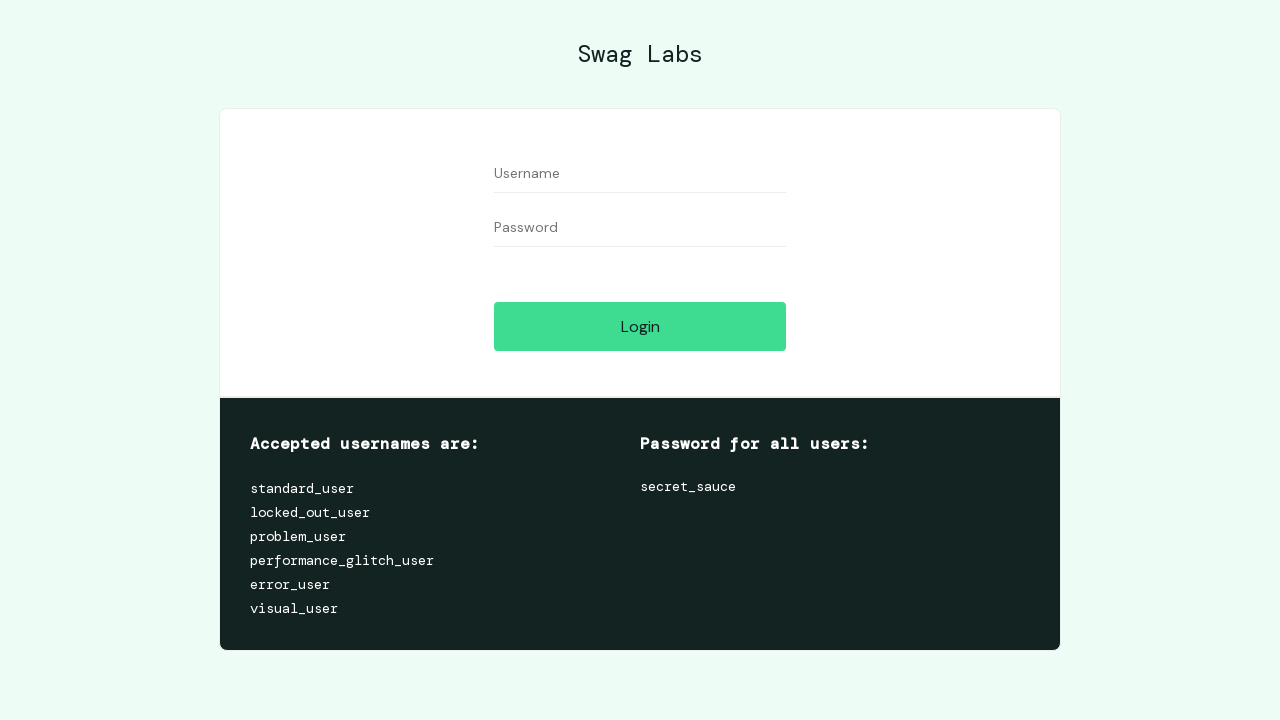

Filled username field with 'invalid_user' on #user-name
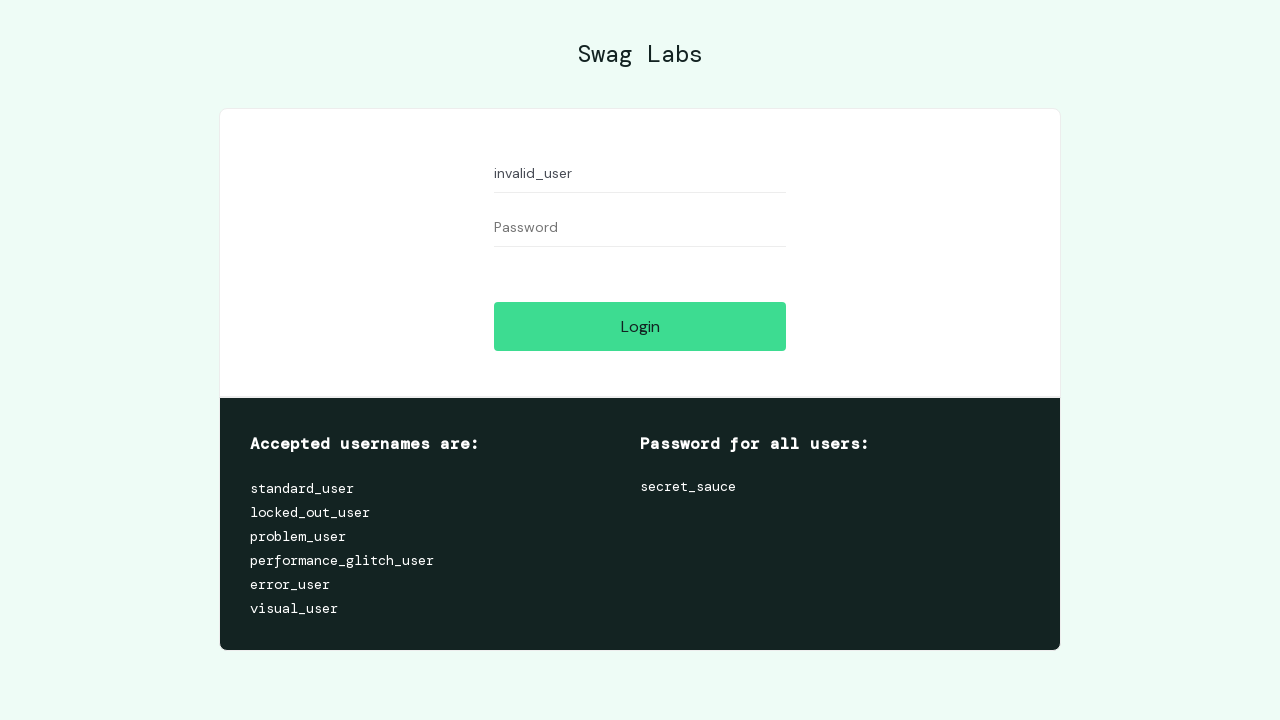

Filled password field with 'invalid_password' on #password
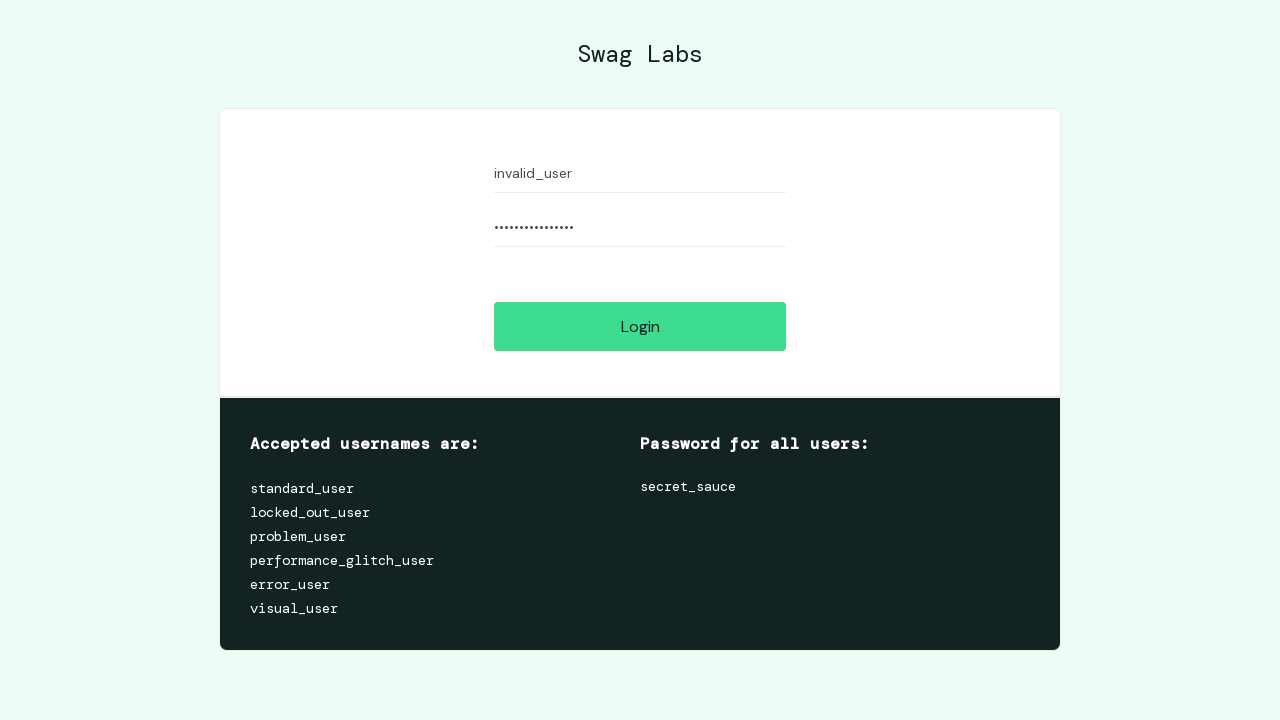

Clicked login button with invalid credentials at (640, 326) on #login-button
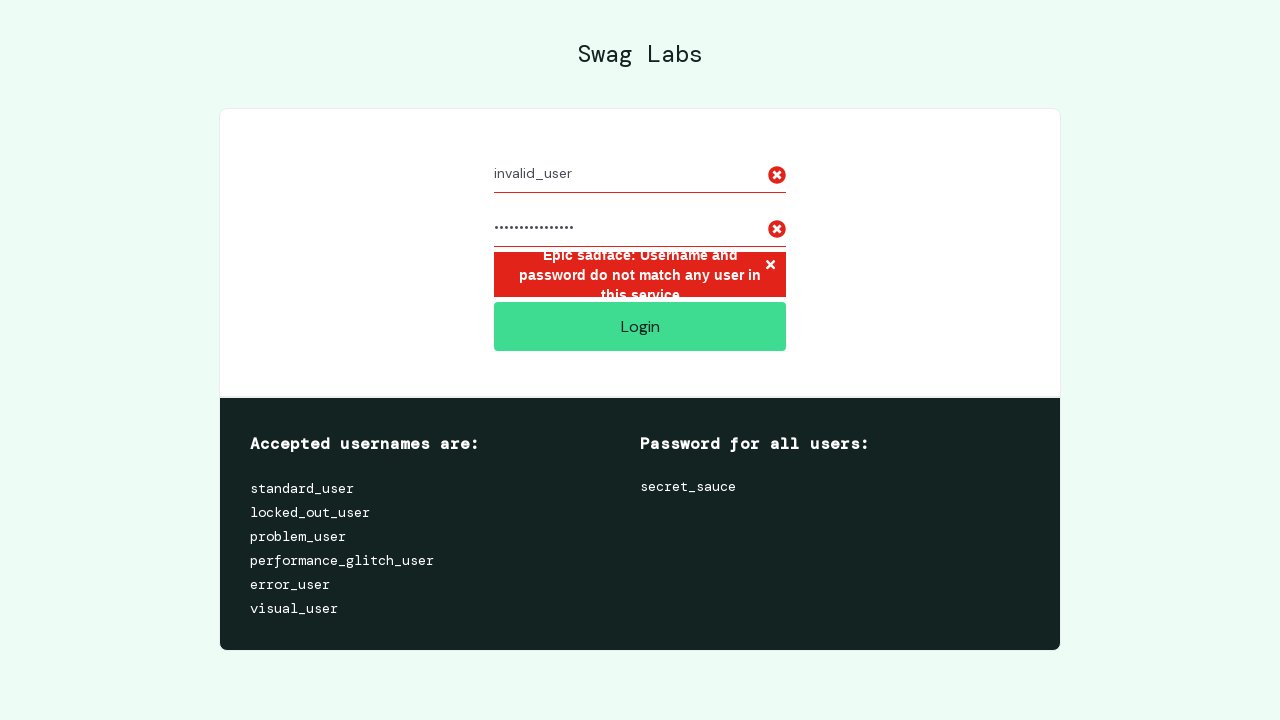

Error message appeared on screen
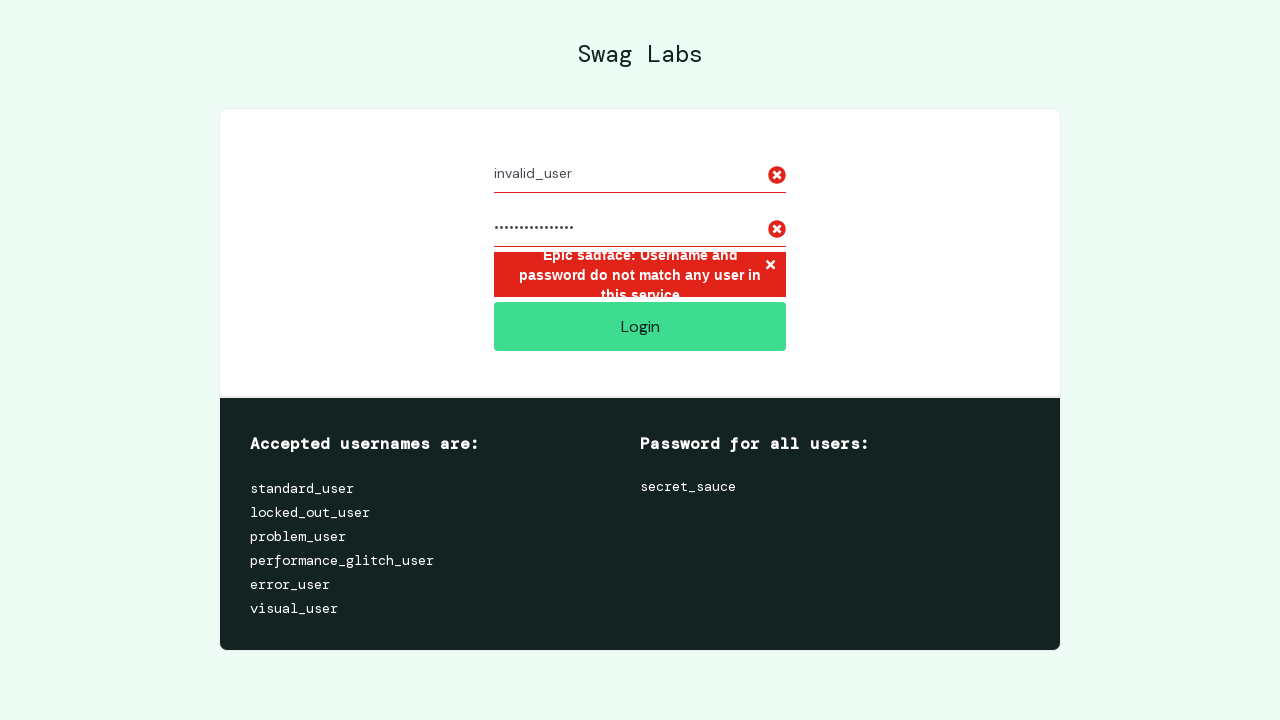

Error icons loaded and displayed
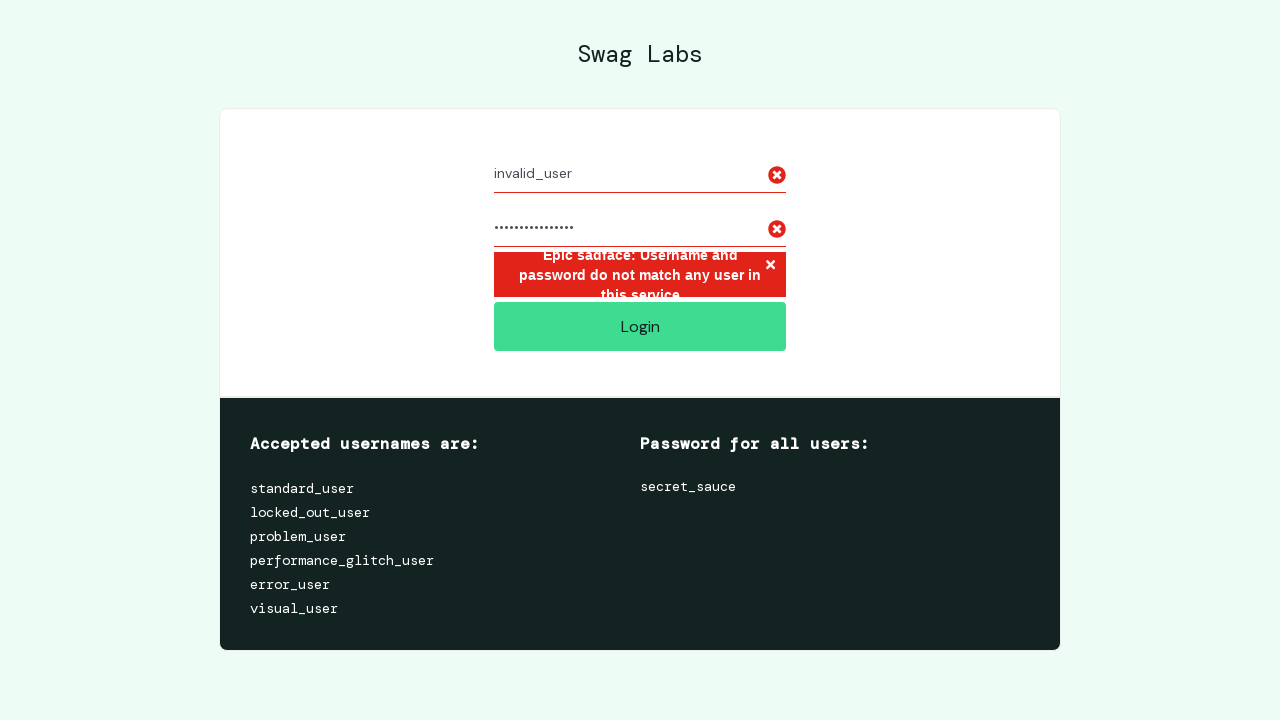

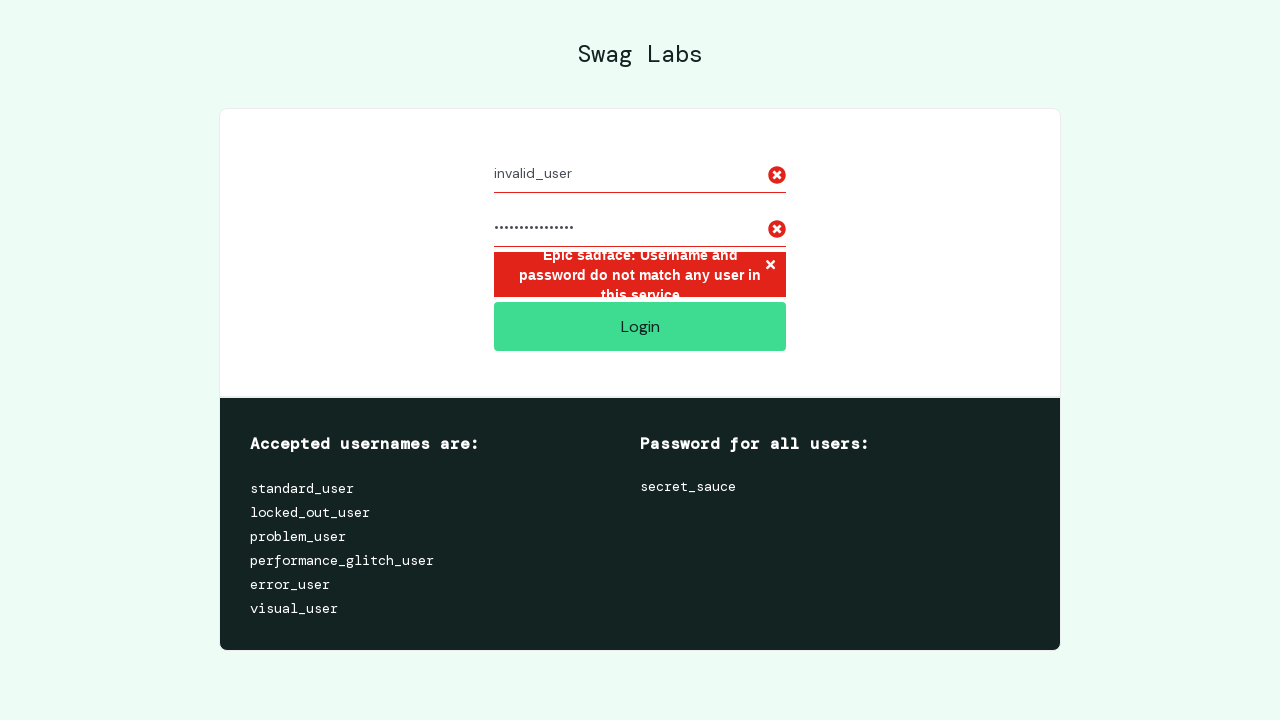